Tests registration form by filling required fields (first name, last name, email) and submitting the form

Starting URL: http://suninjuly.github.io/registration1.html

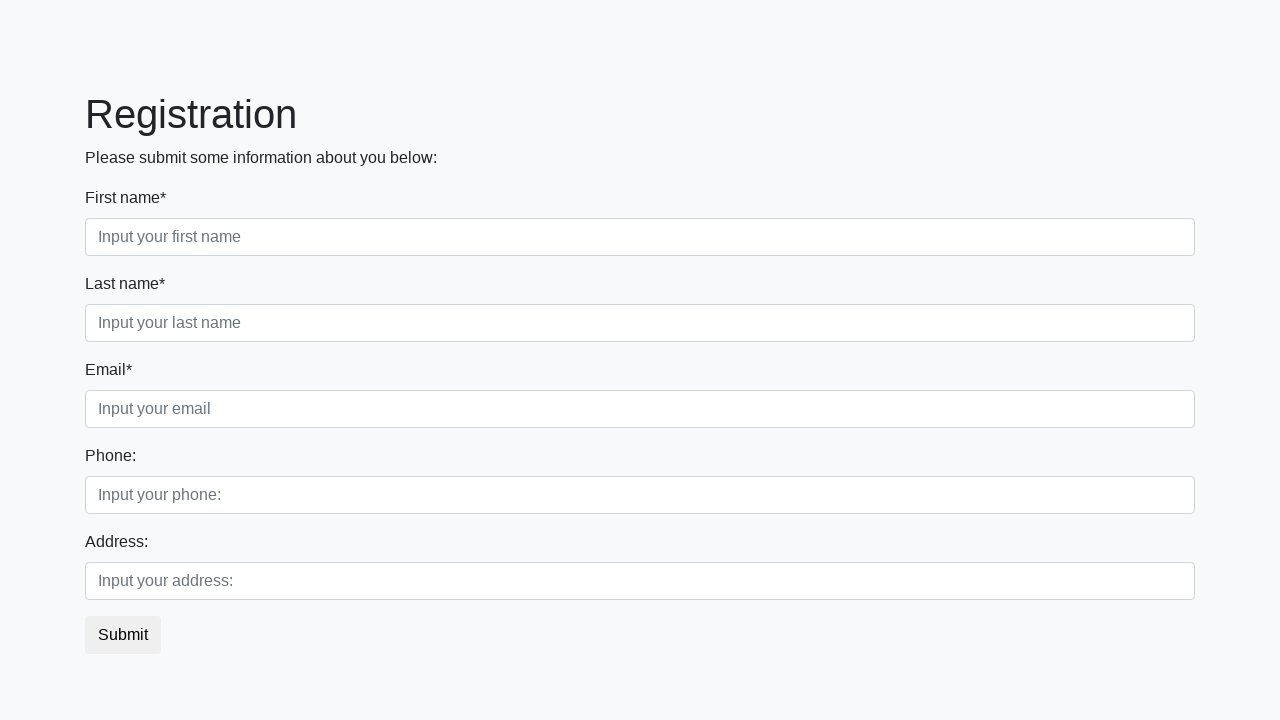

Navigated to registration form page
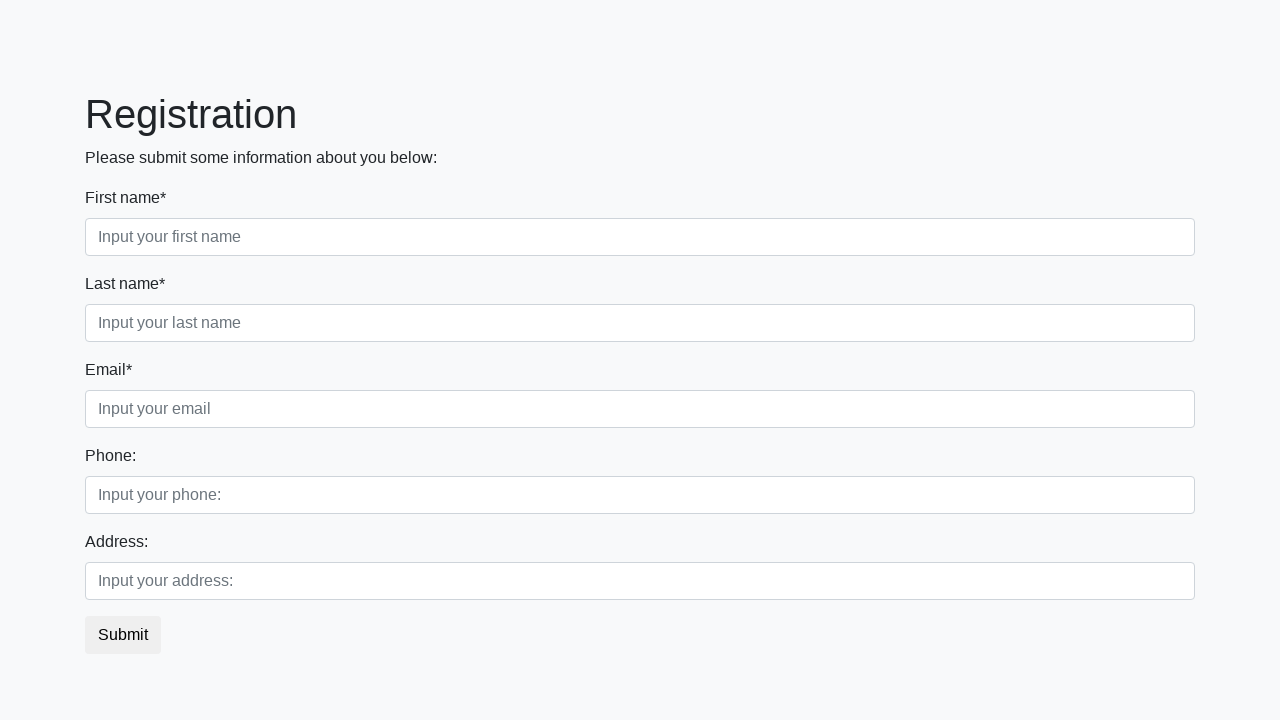

Filled first name field with 'Anastasiya' on //input[@class='form-control first' and @required]
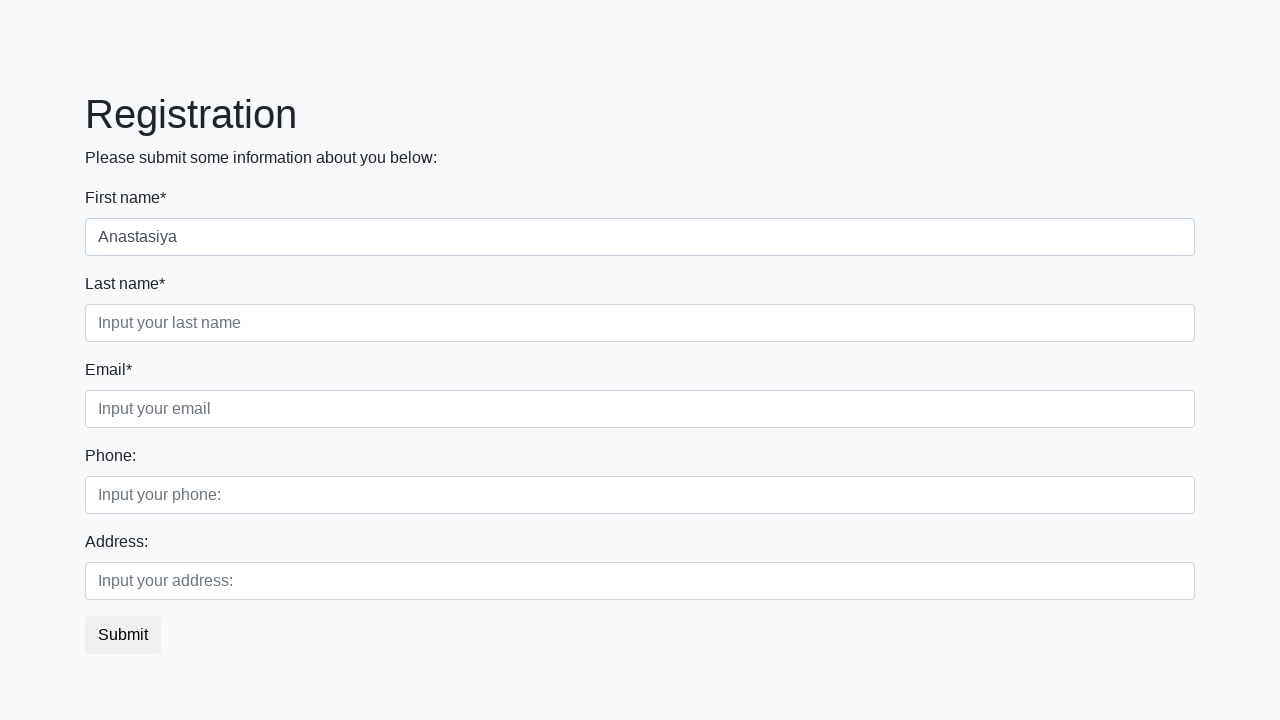

Filled last name field with 'Begunova' on //input[@class='form-control second' and @required]
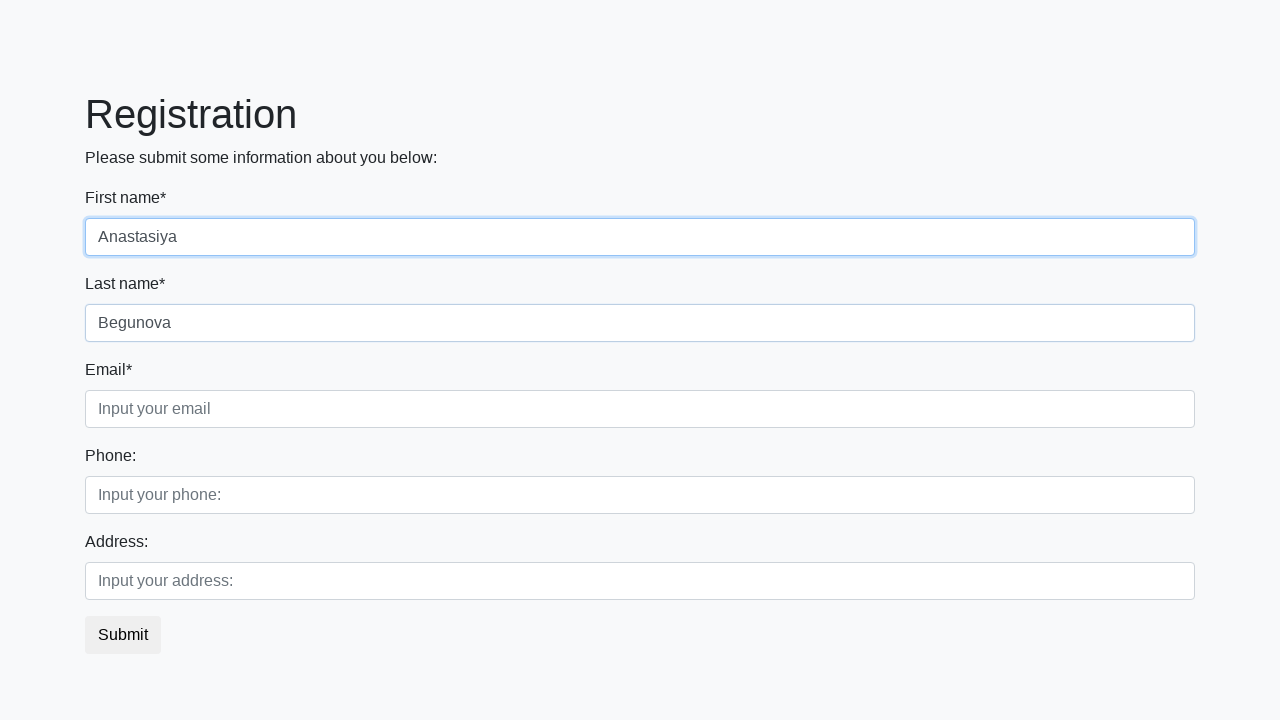

Filled email field with 'ABmail@mail.ru' on //input[@class='form-control third']
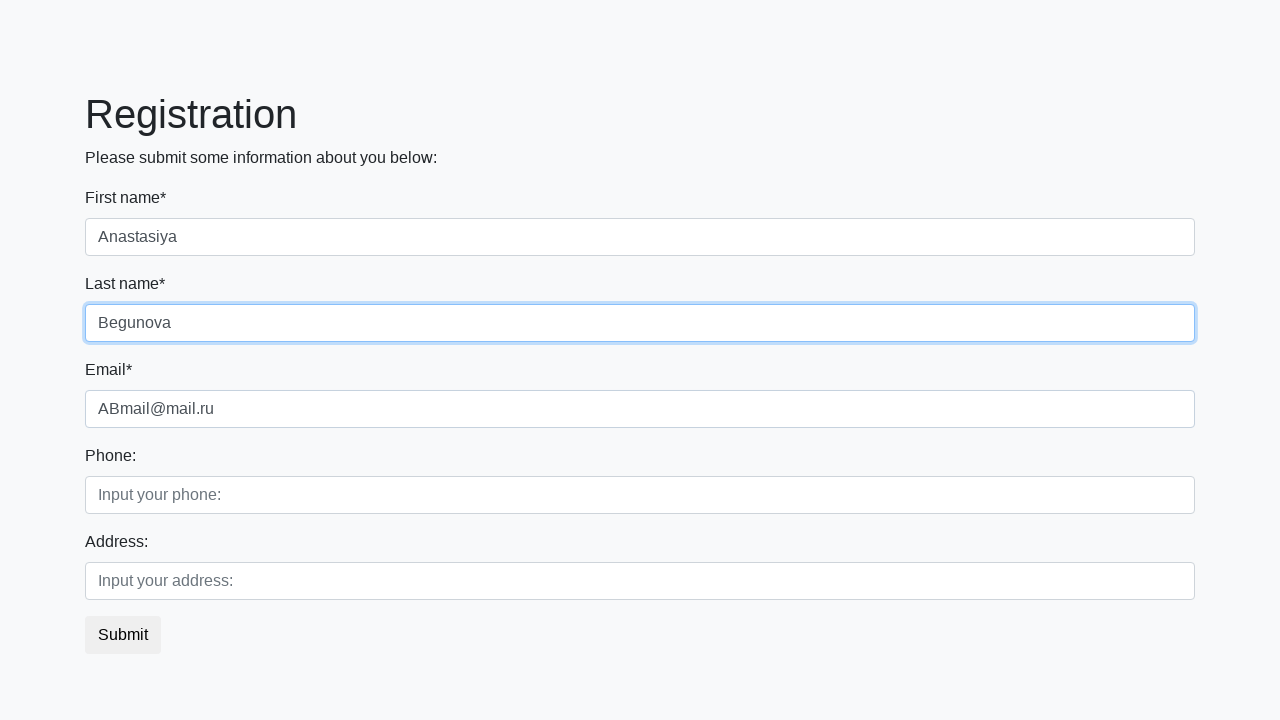

Clicked submit button to register at (123, 635) on button.btn
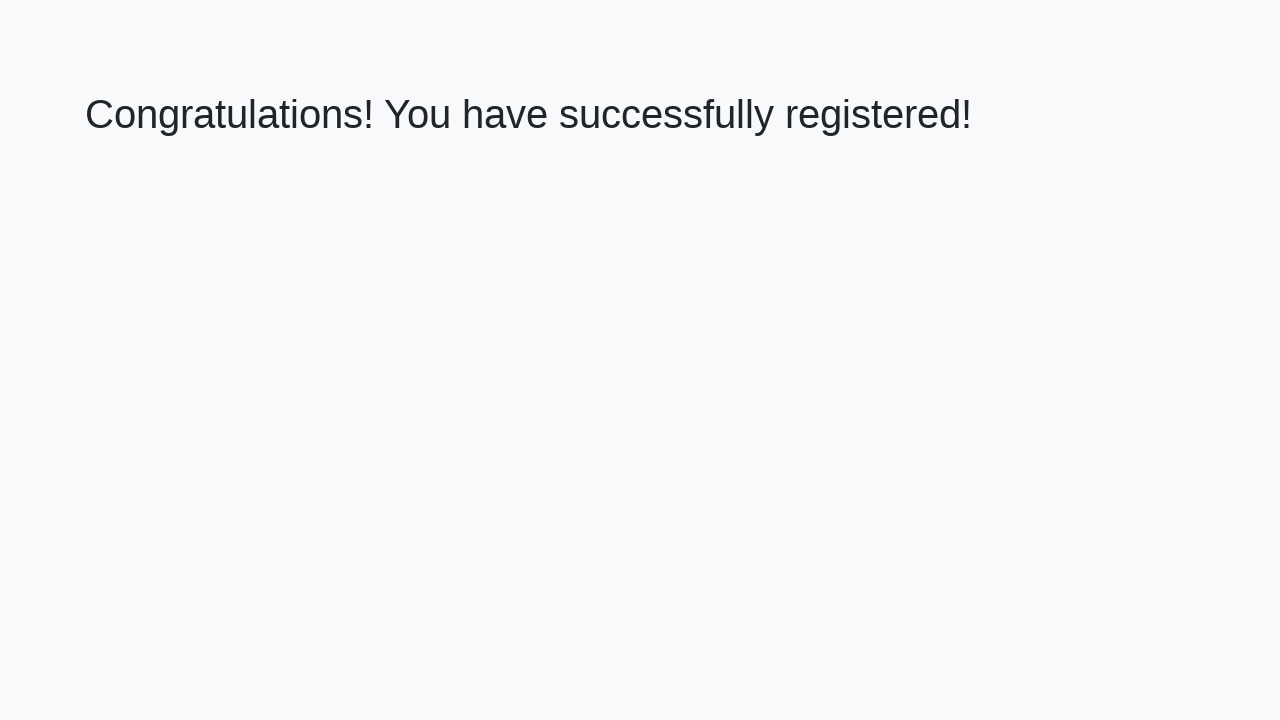

Success message element loaded
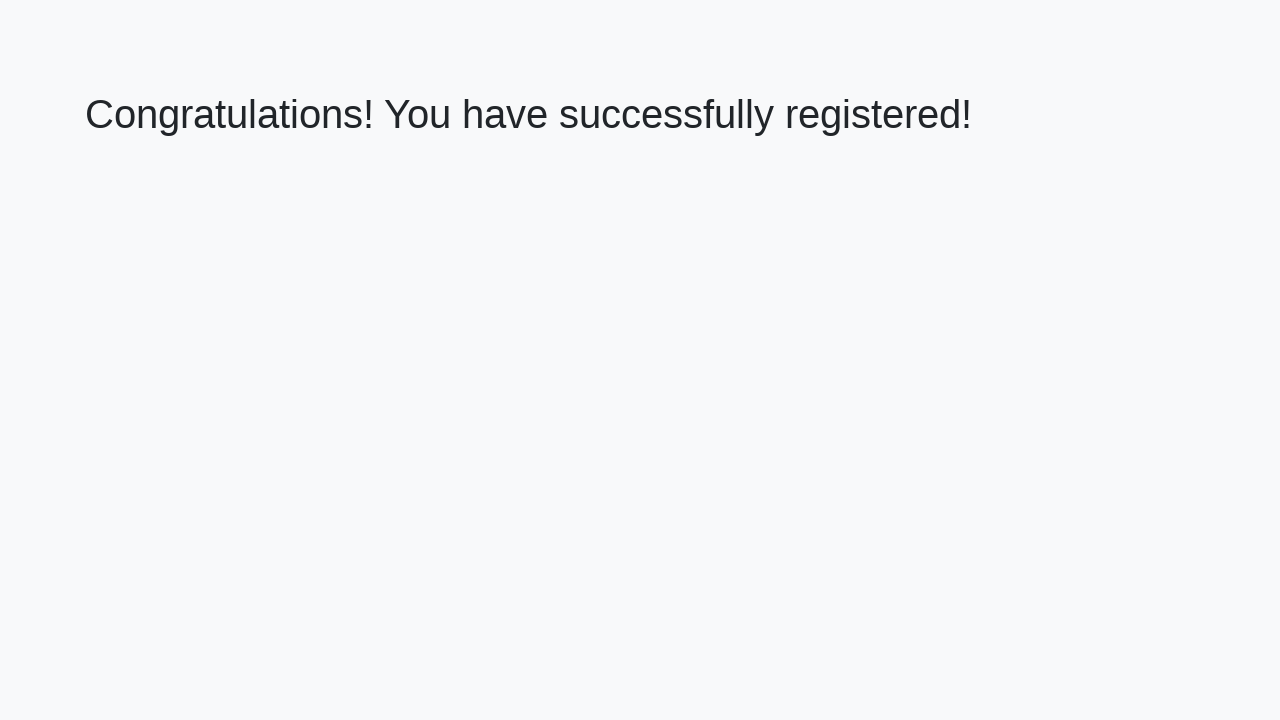

Retrieved success message text: 'Congratulations! You have successfully registered!'
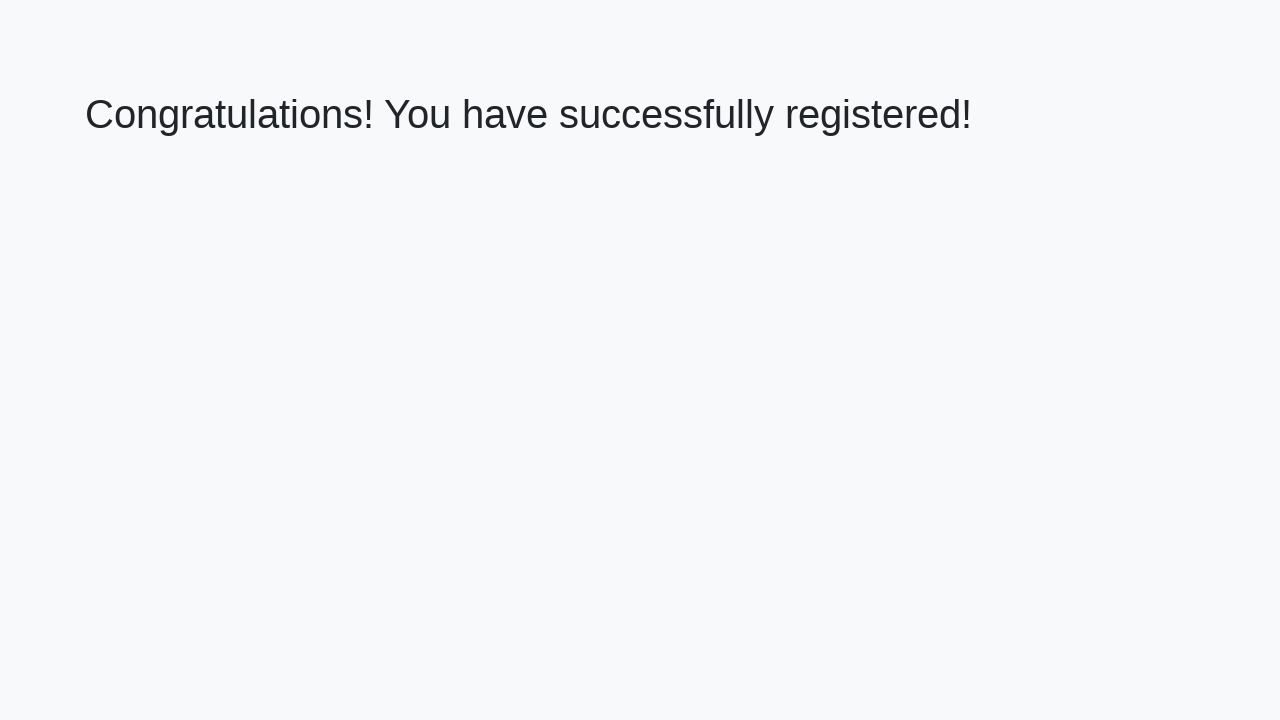

Verified success message matches expected text
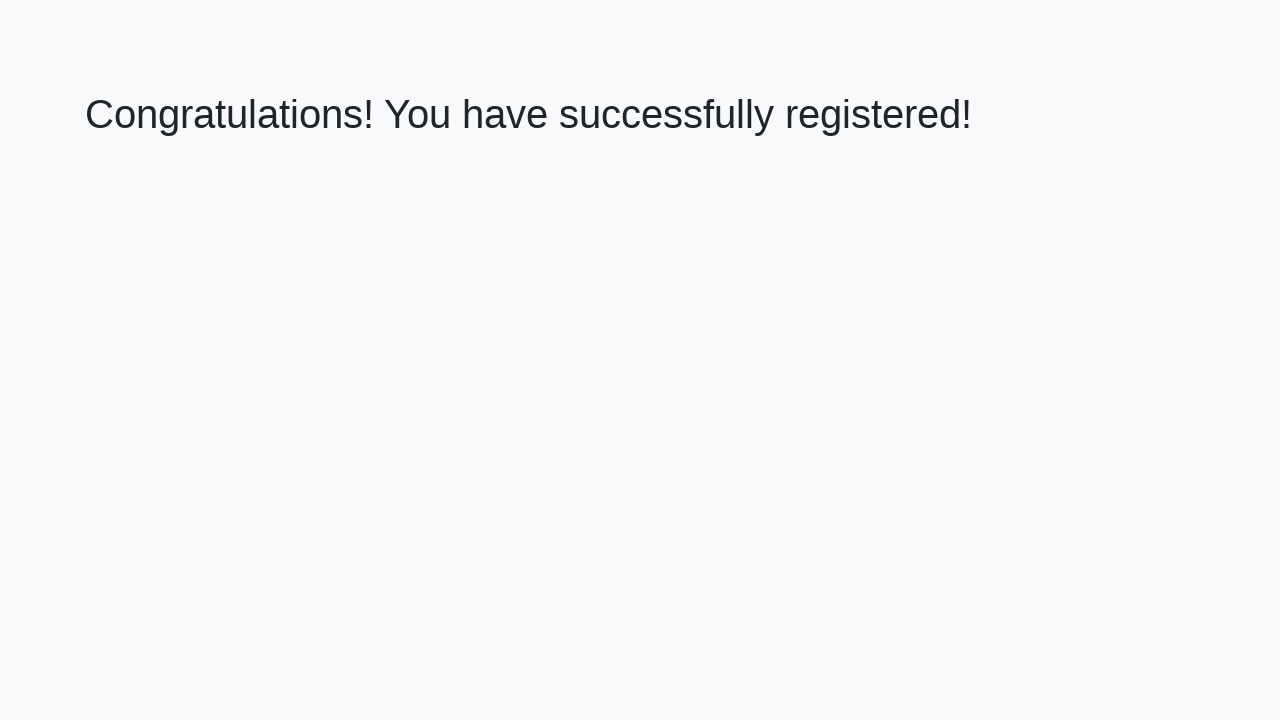

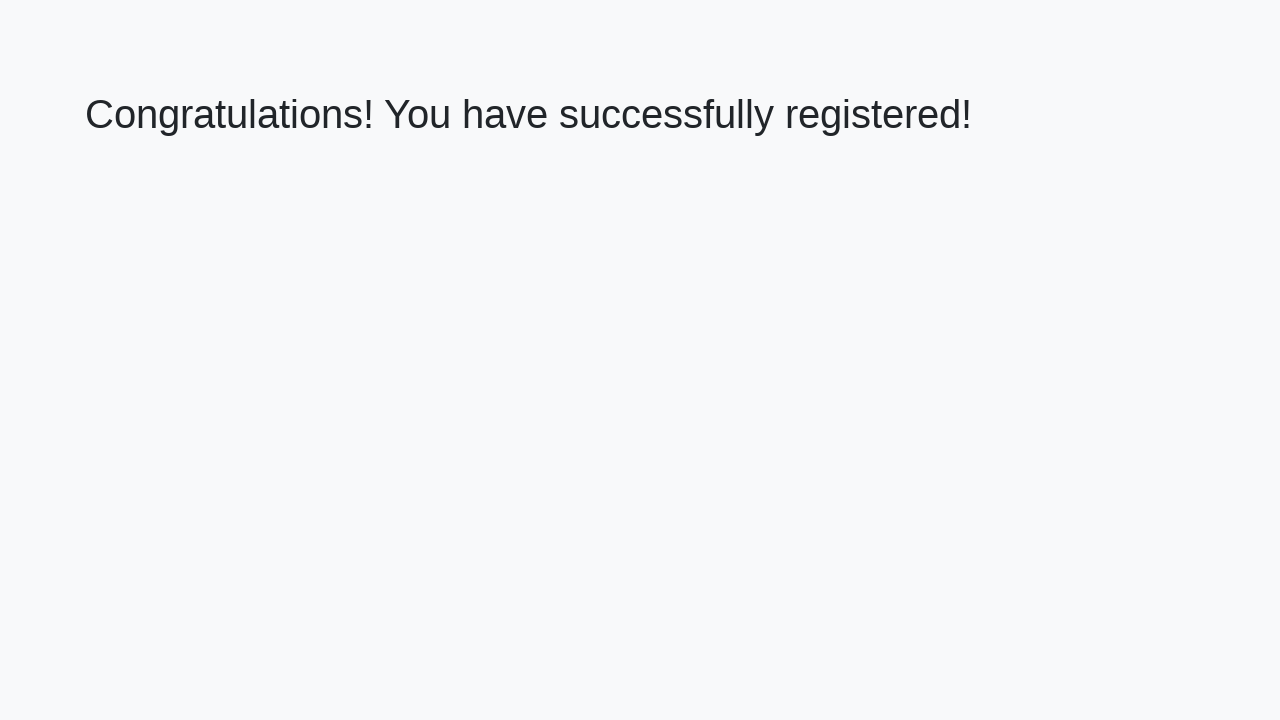